Tests mouse hover functionality and clicks the Reload link from the hover menu

Starting URL: https://www.letskodeit.com/practice

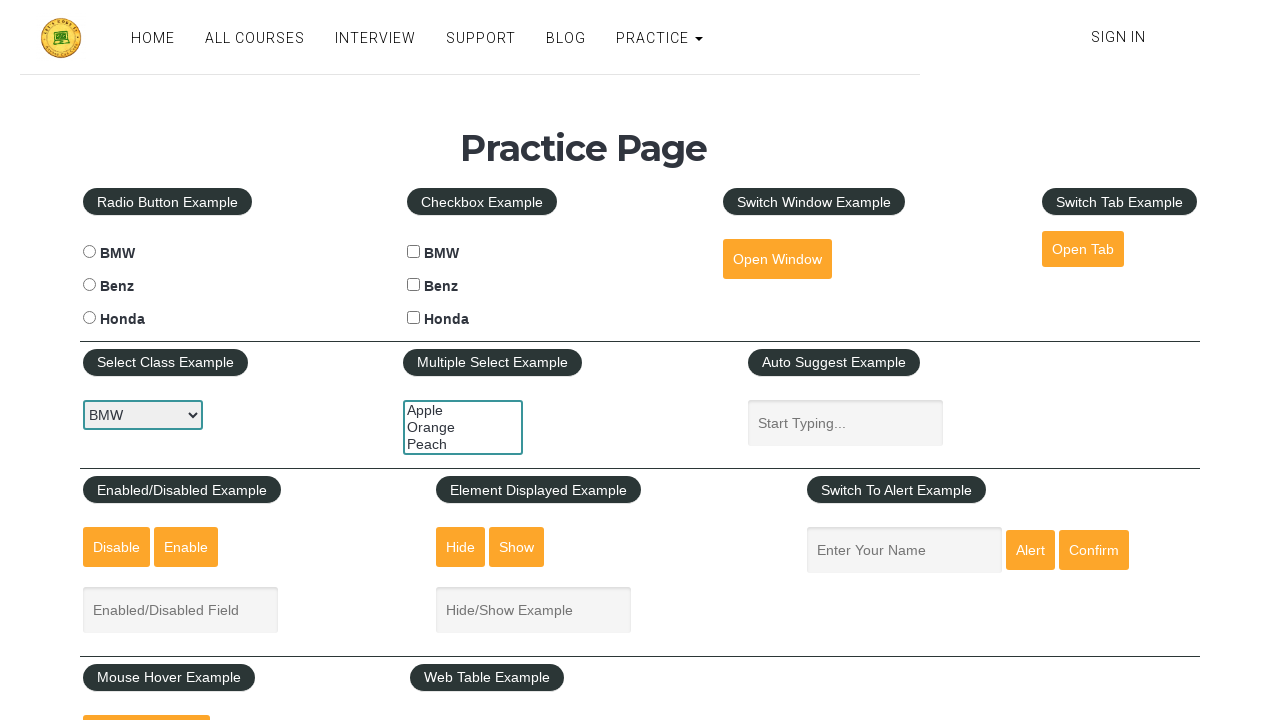

Scrolled down 800 pixels to locate hover element
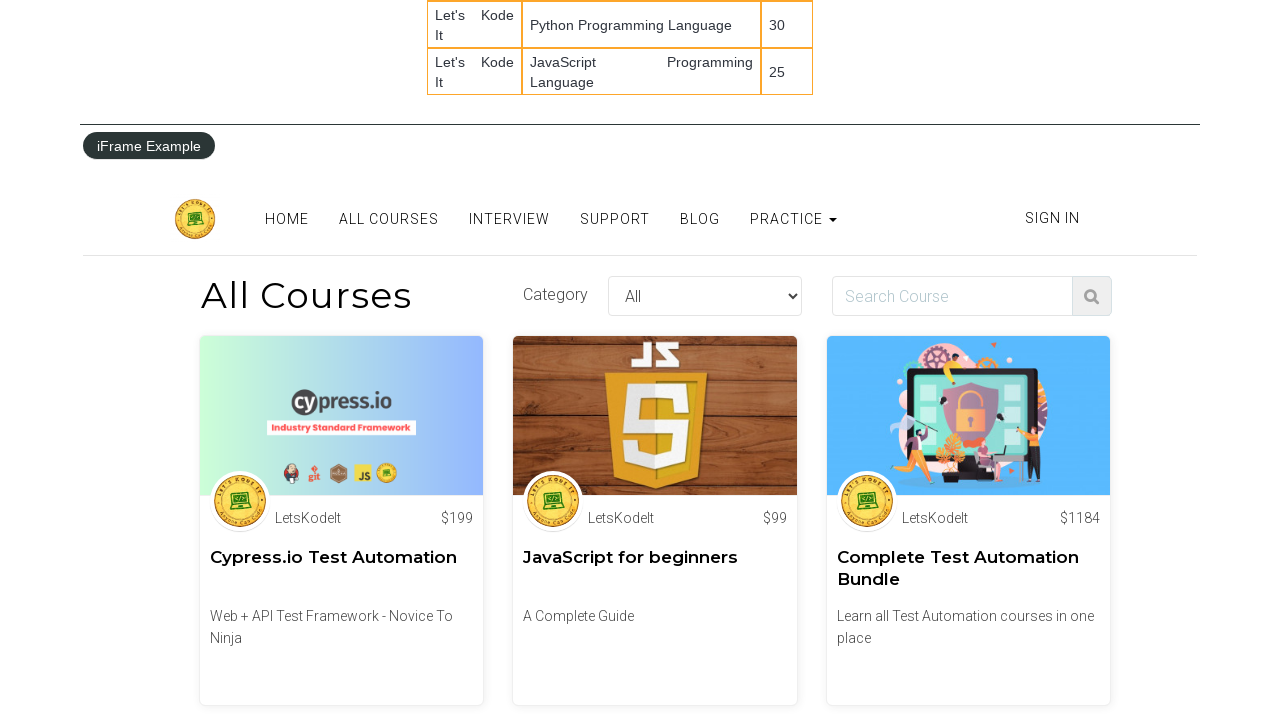

Hovered over the mouse hover button at (146, 361) on #mousehover
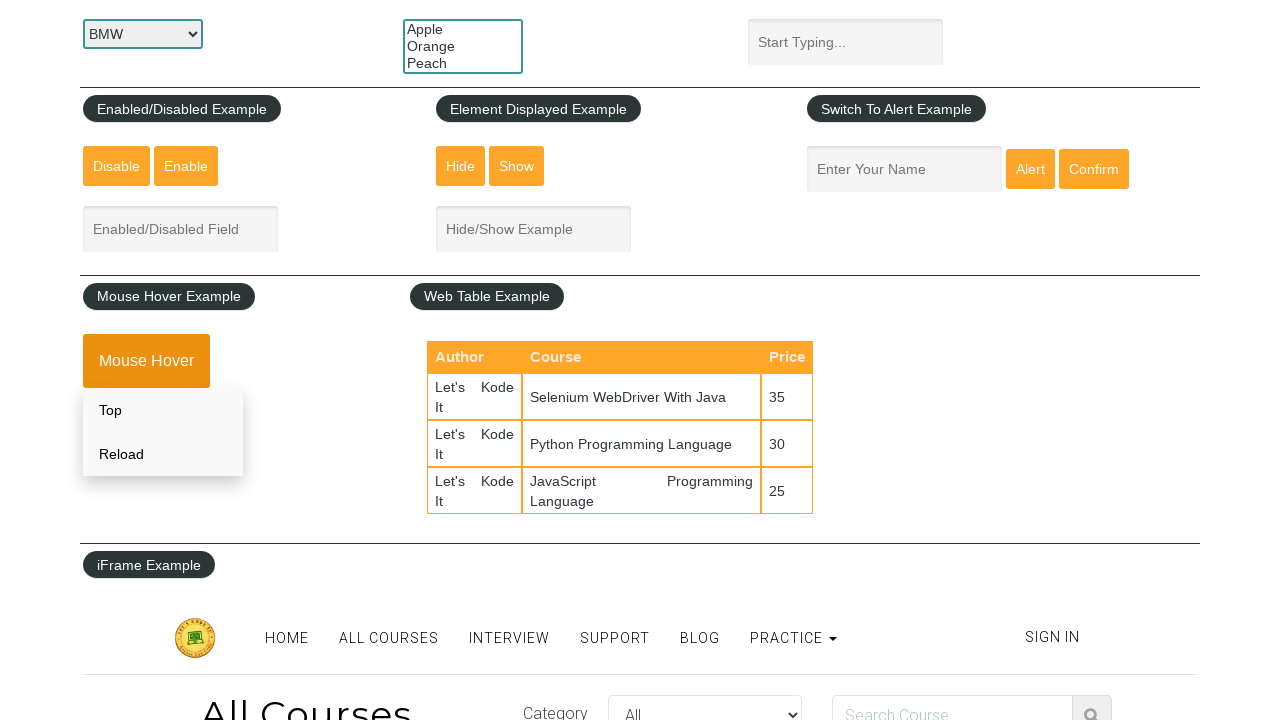

Clicked the Reload link from the hover menu at (163, 454) on xpath=//div[@class='mouse-hover-content']/a[2]
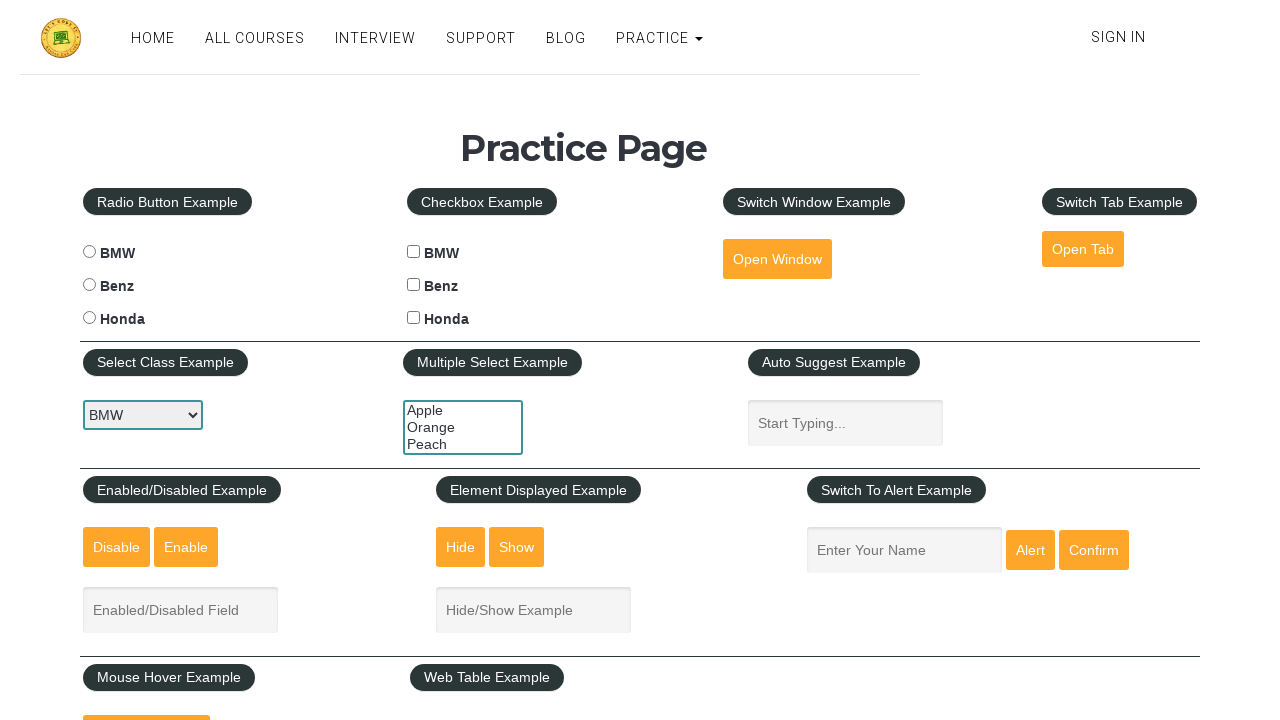

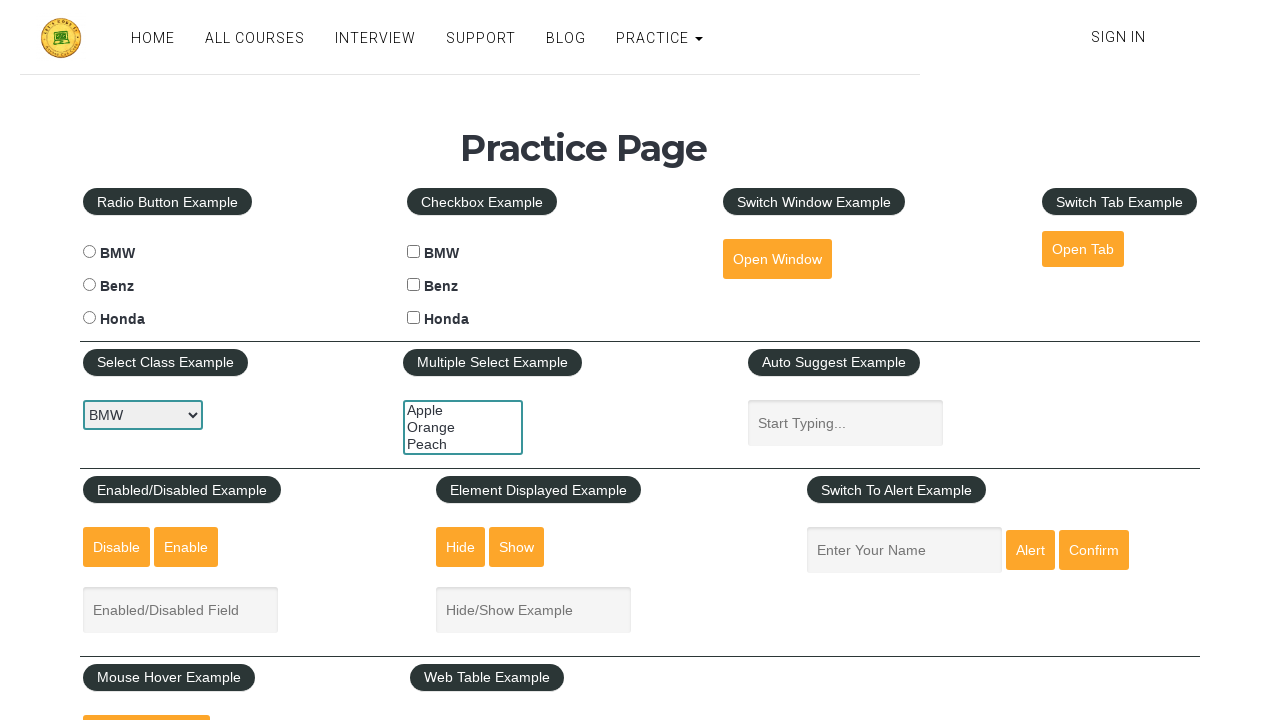